Demonstrates various element interaction methods on the Playwright documentation site including clicking, double-clicking, hovering, filling text, checking/unchecking, and selecting options on a target element.

Starting URL: https://playwright.dev/

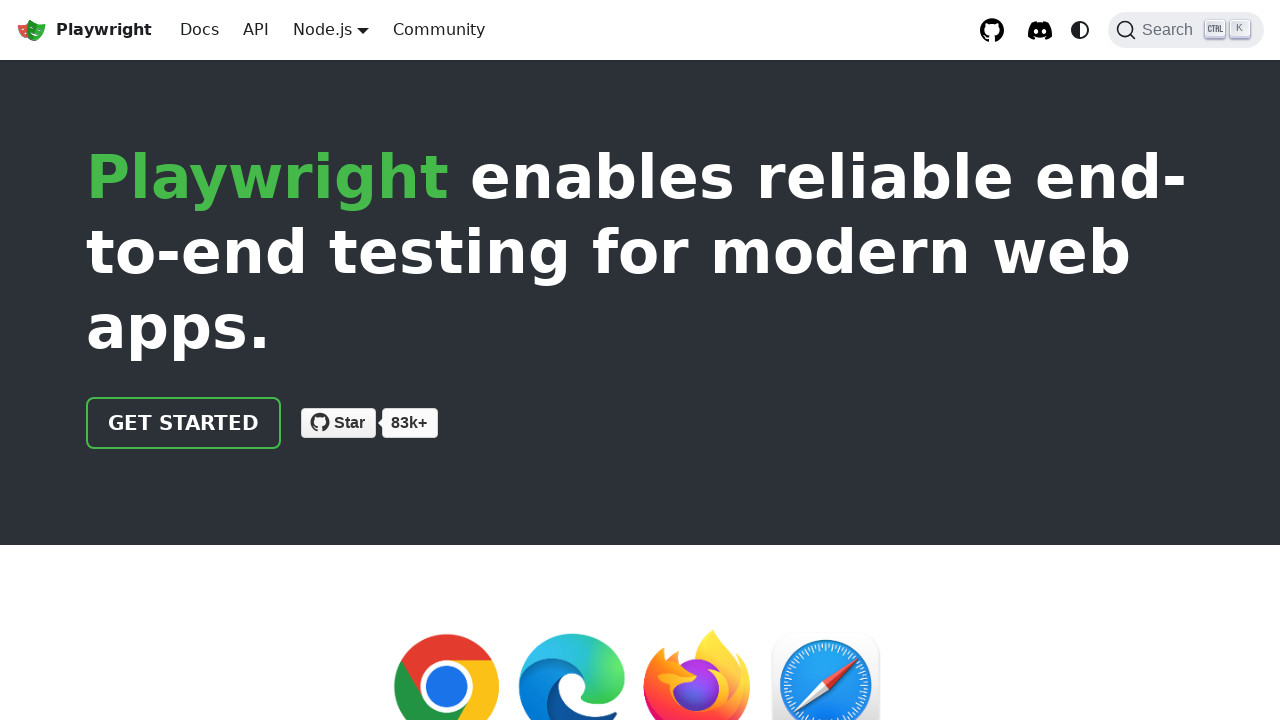

Clicked 'Get Started' link at (184, 423) on a.getStarted_Sjon
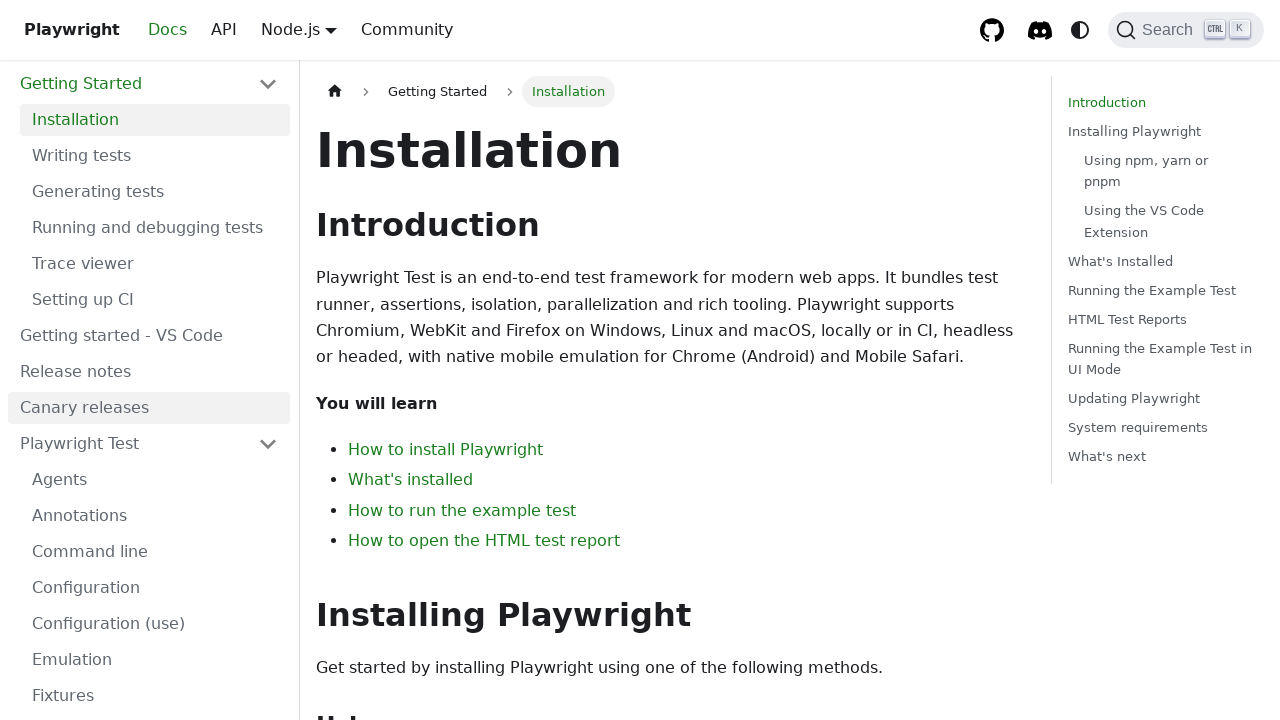

Navigated to Playwright documentation homepage
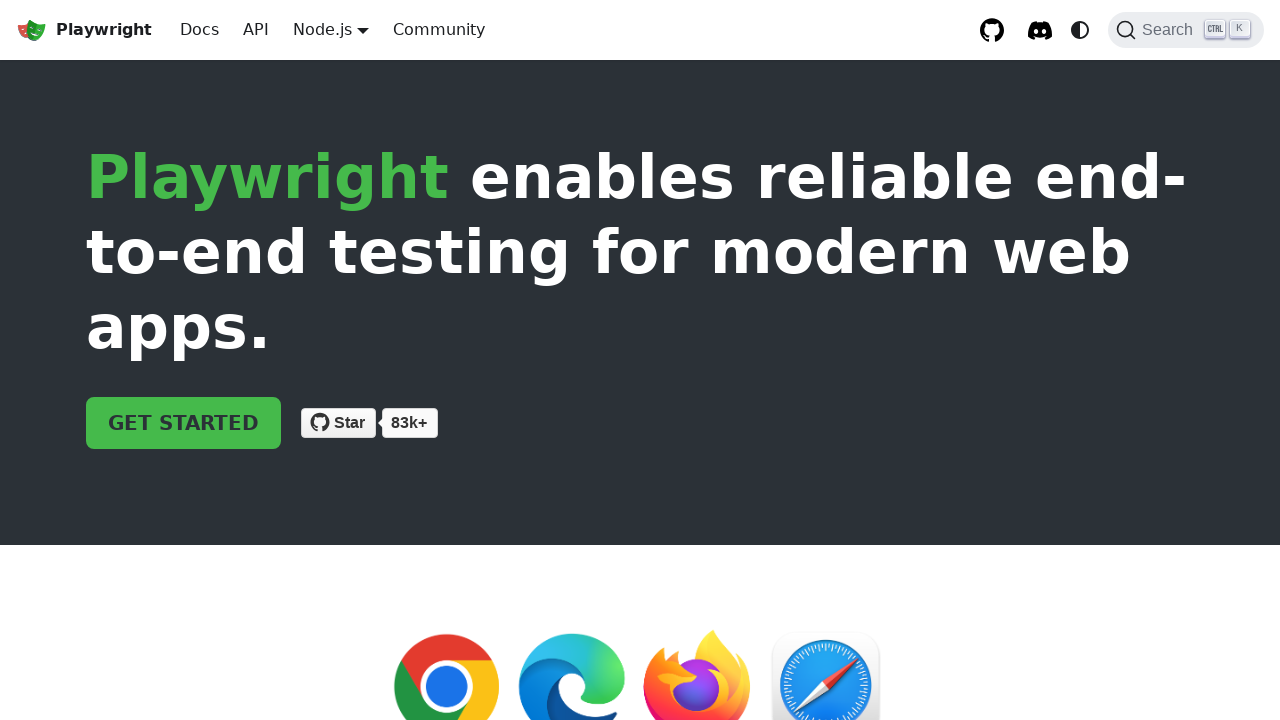

Hovered over 'Get Started' link at (184, 423) on a.getStarted_Sjon
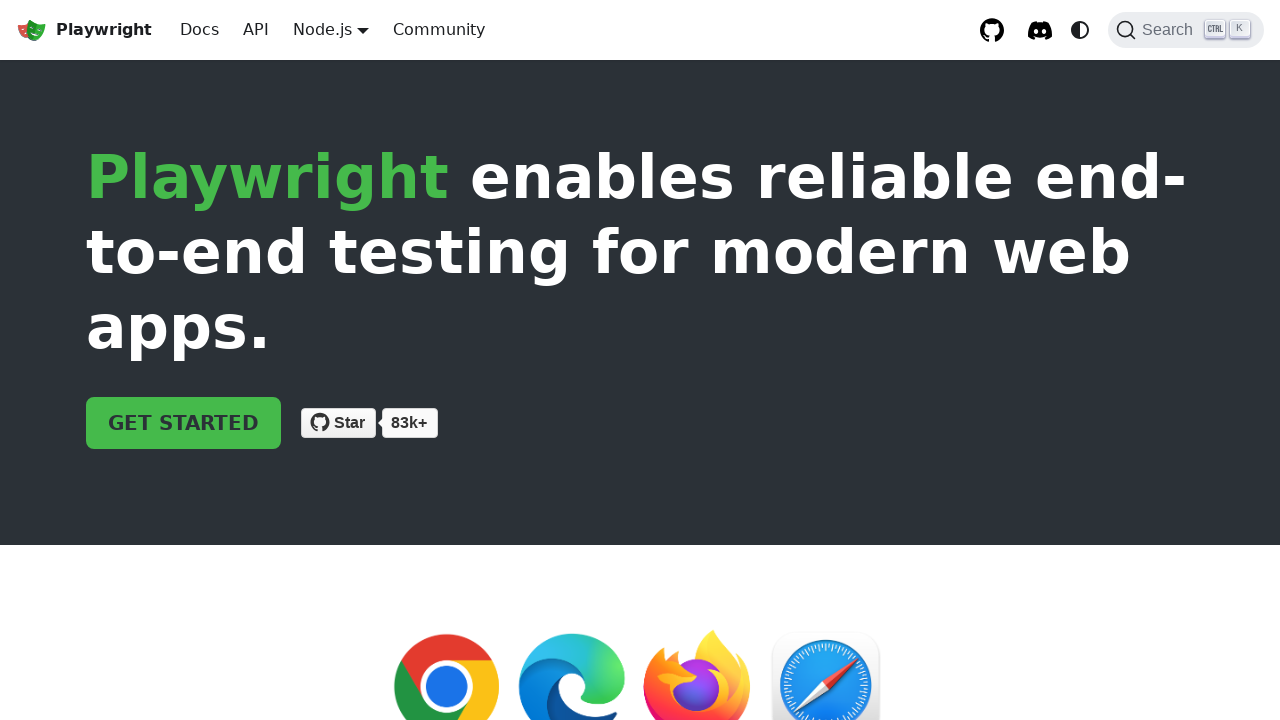

Clicked DocSearch button to open search modal at (1186, 30) on button.DocSearch
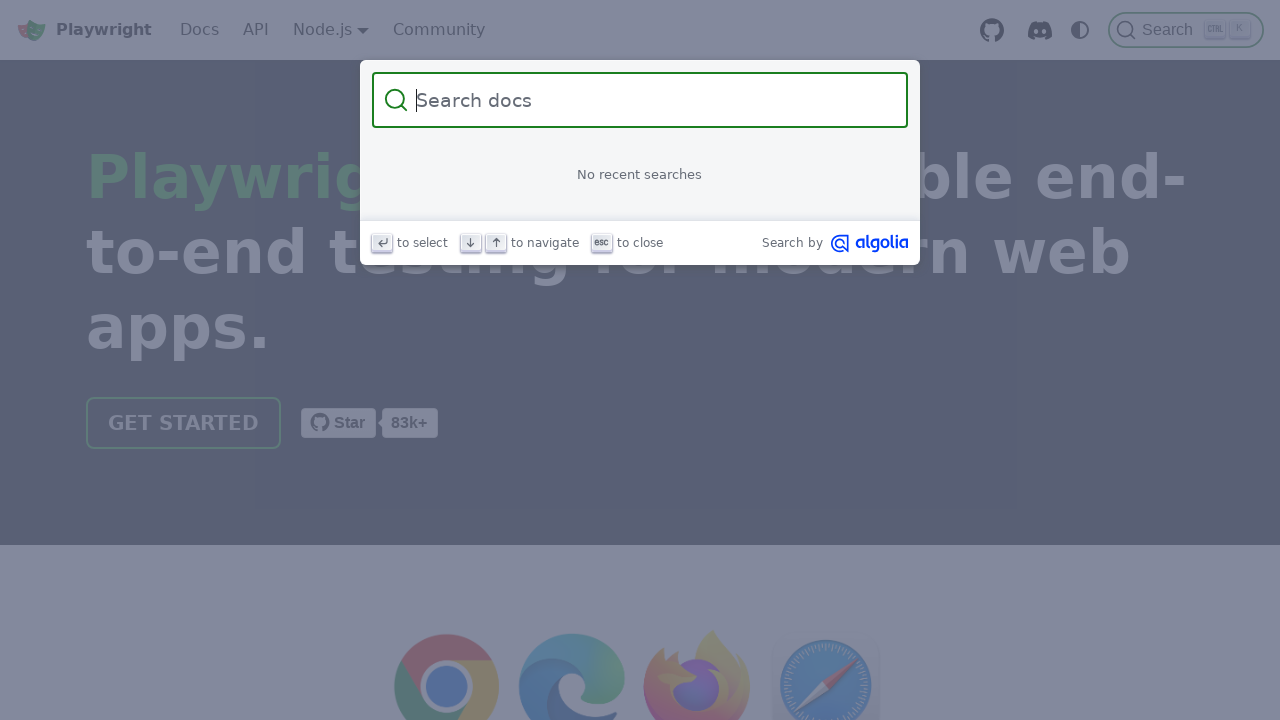

Filled search input with 'automation testing' on input.DocSearch-Input
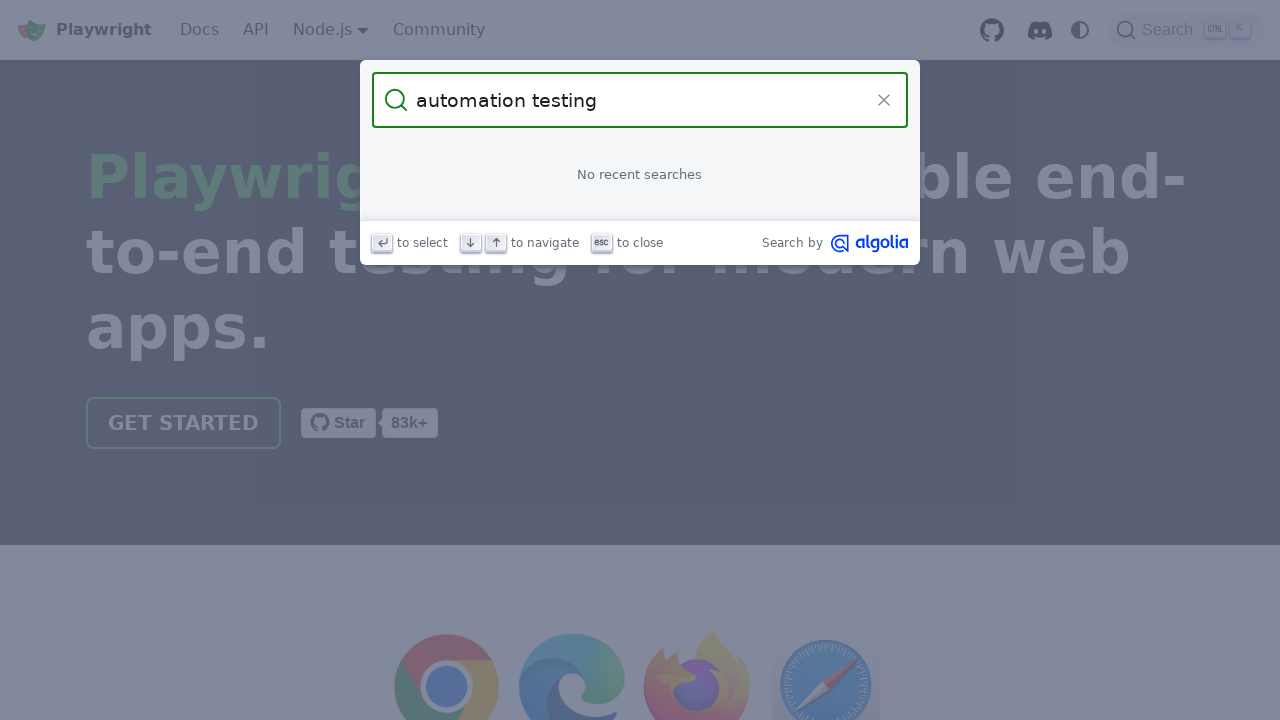

Retrieved current value from search input
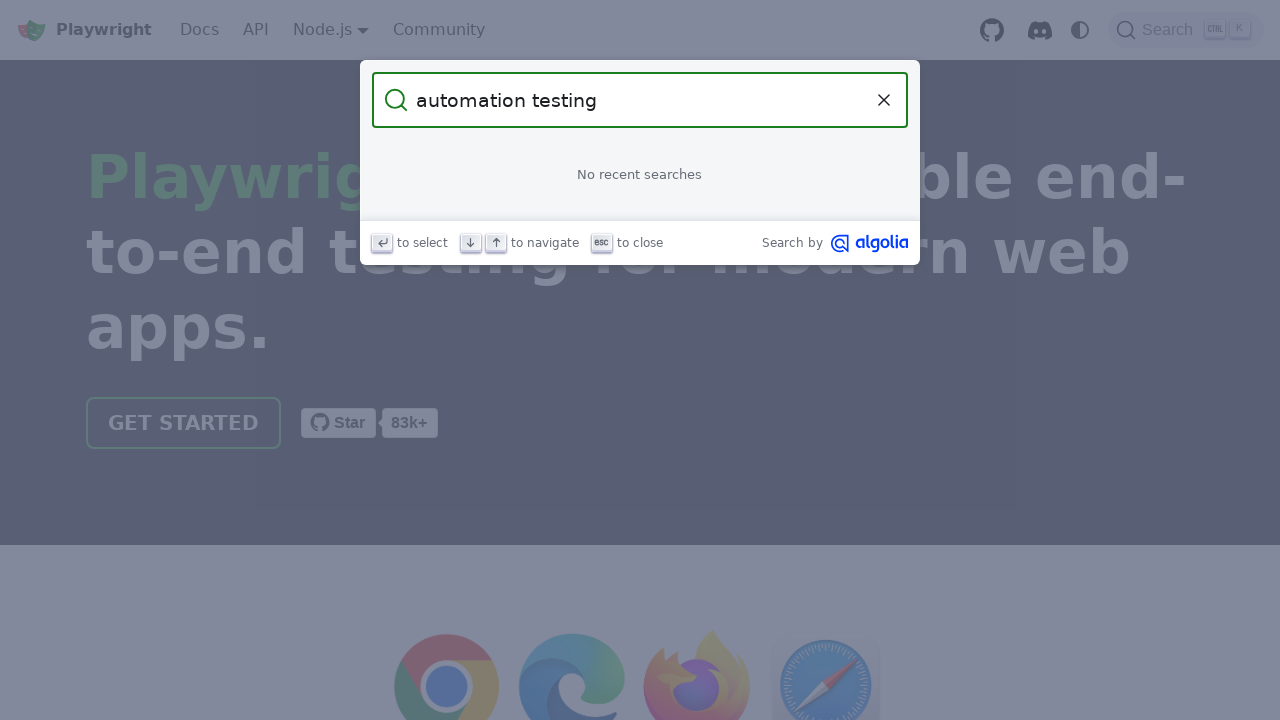

Cleared the search input field on input.DocSearch-Input
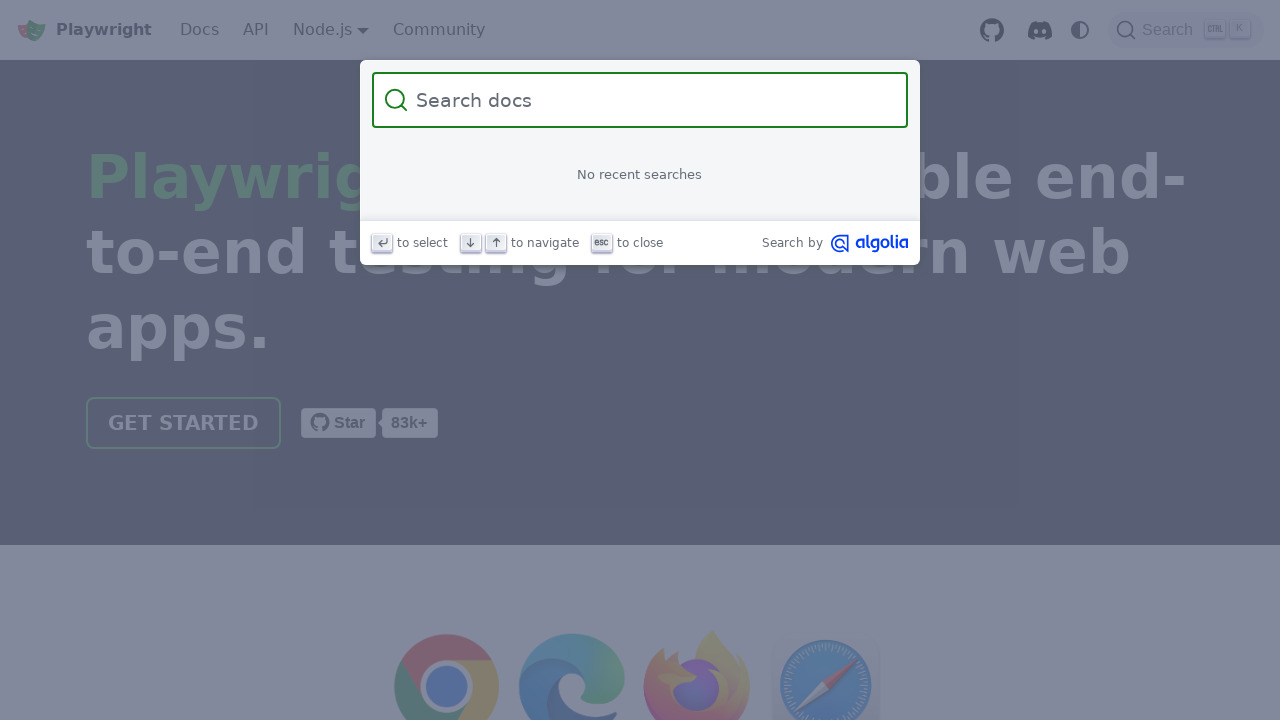

Pressed Escape key to close search modal
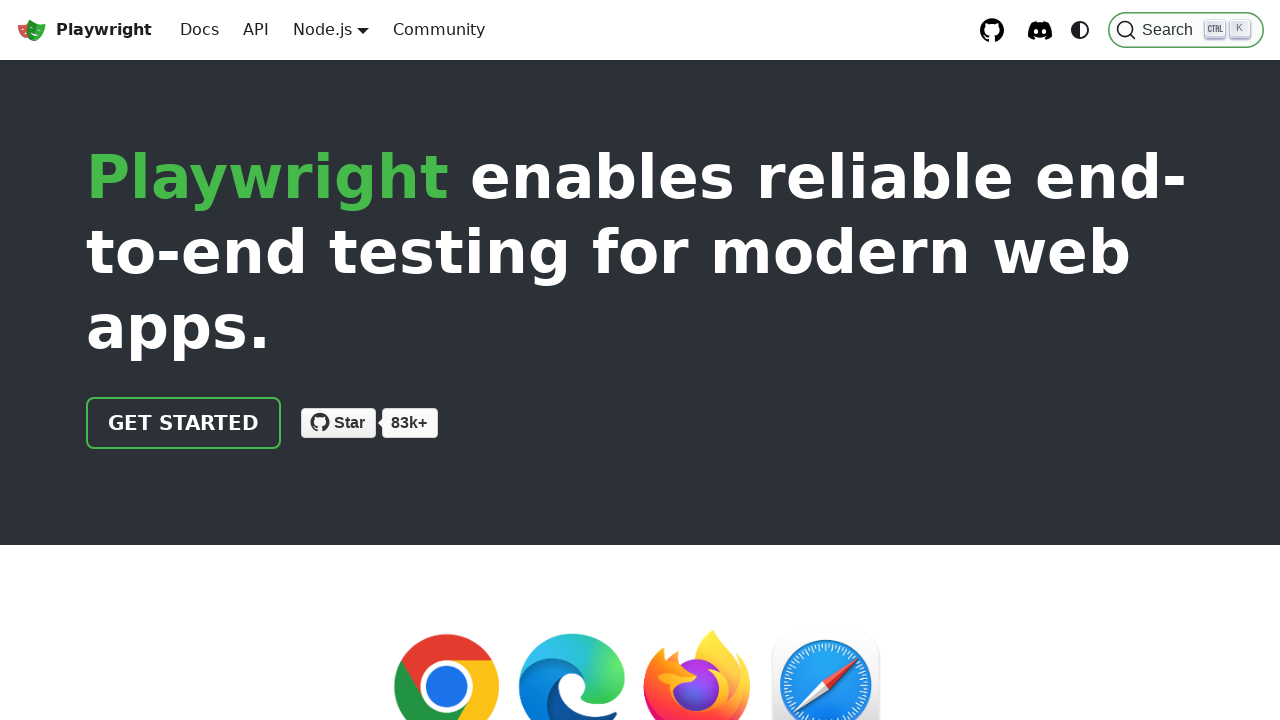

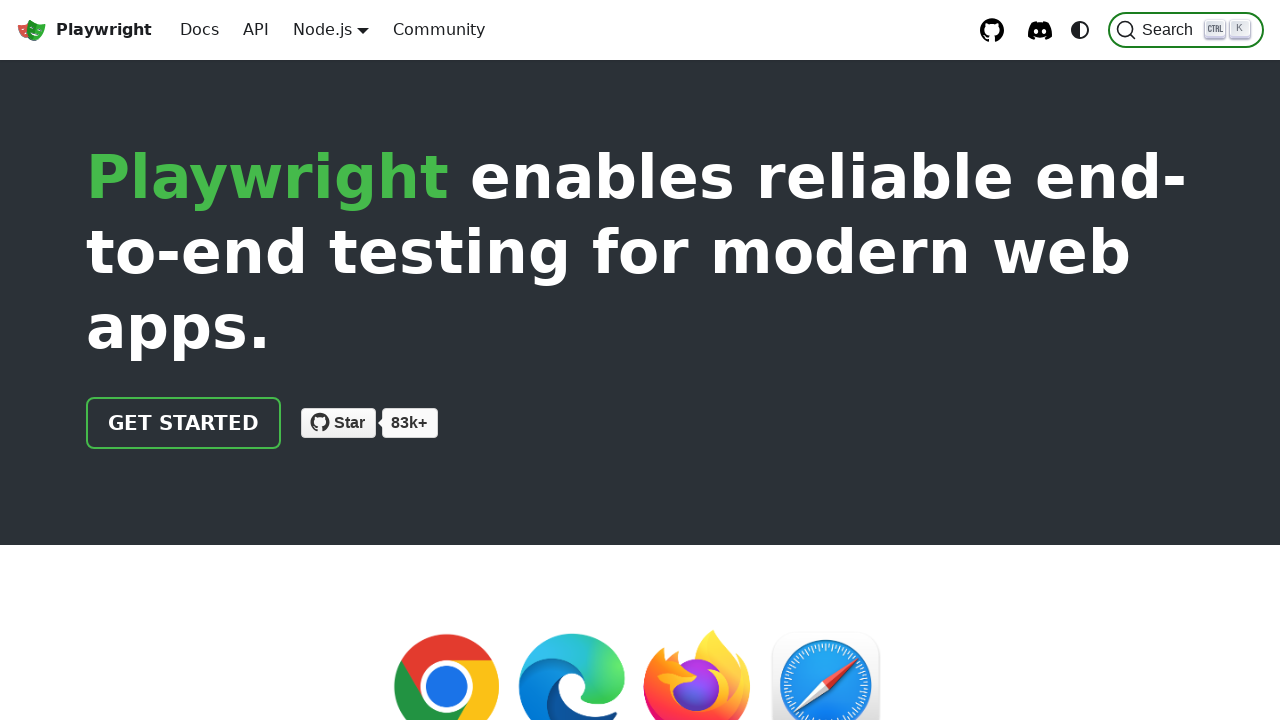